Tests adding an element and then deleting it by clicking the Add Element button followed by the Delete button

Starting URL: http://the-internet.herokuapp.com/add_remove_elements/

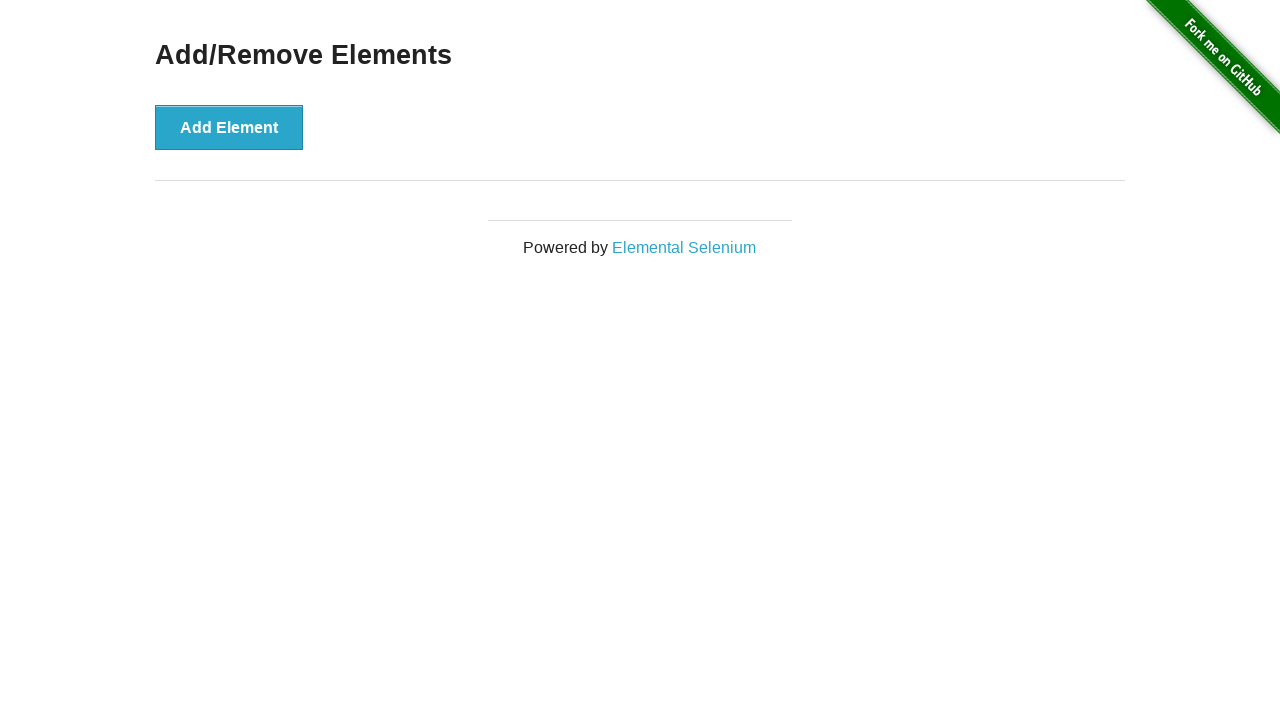

Clicked the Add Element button at (229, 127) on xpath=//*[@id="content"]/div/button
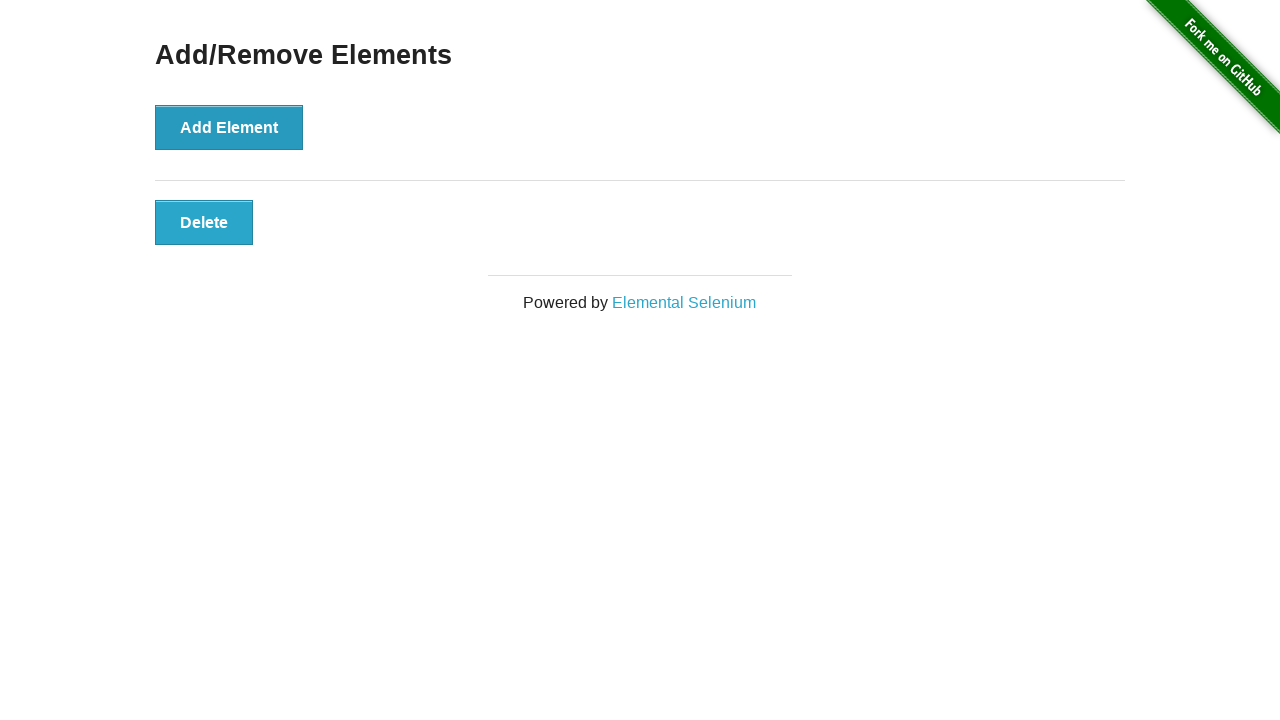

Delete button appeared and became visible
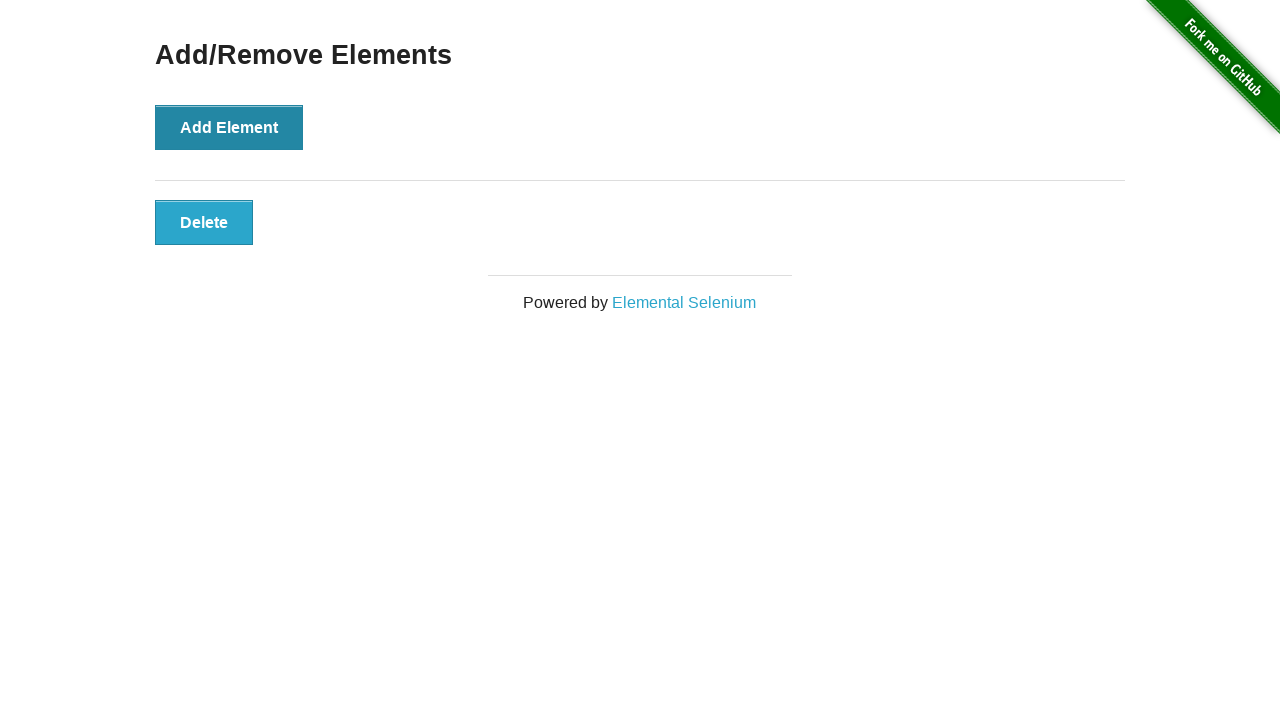

Clicked the Delete button to remove the element at (204, 222) on xpath=//*[@id="elements"]/button
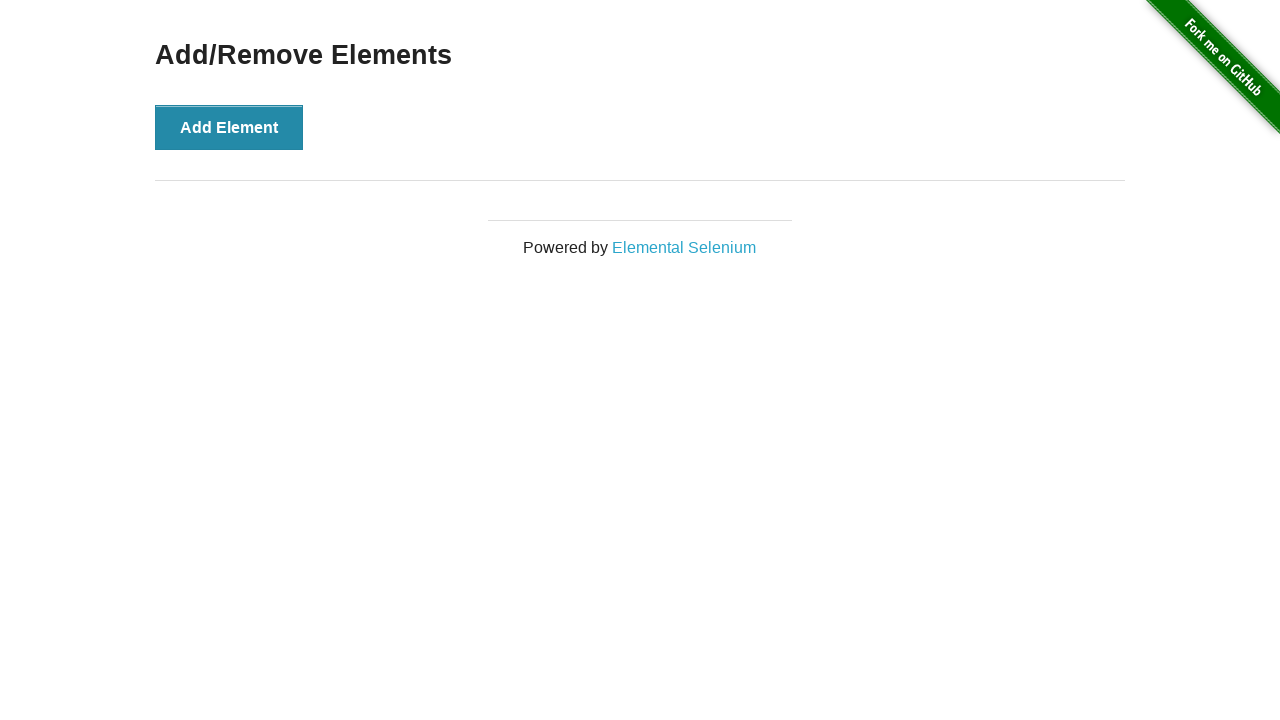

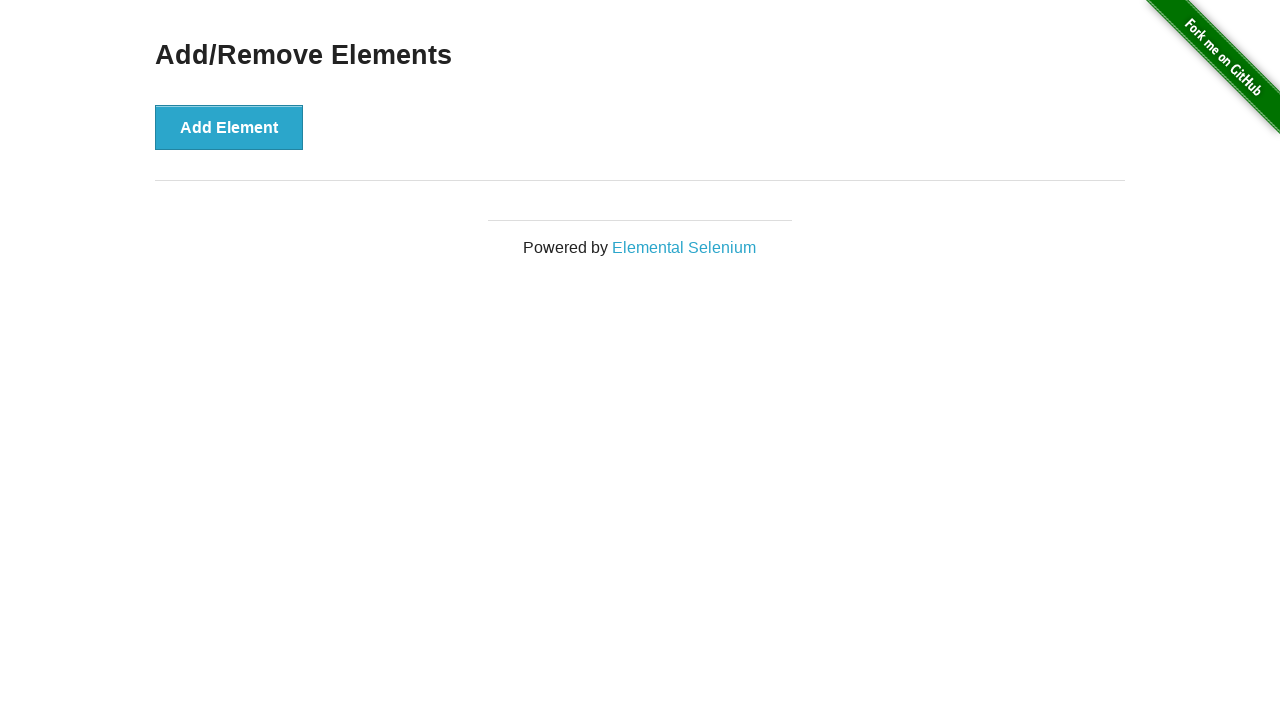